Tests radio button selection by clicking on the label text for the radio button and verifies that the selected button is checked while others are not

Starting URL: https://testotomasyonu.com/form

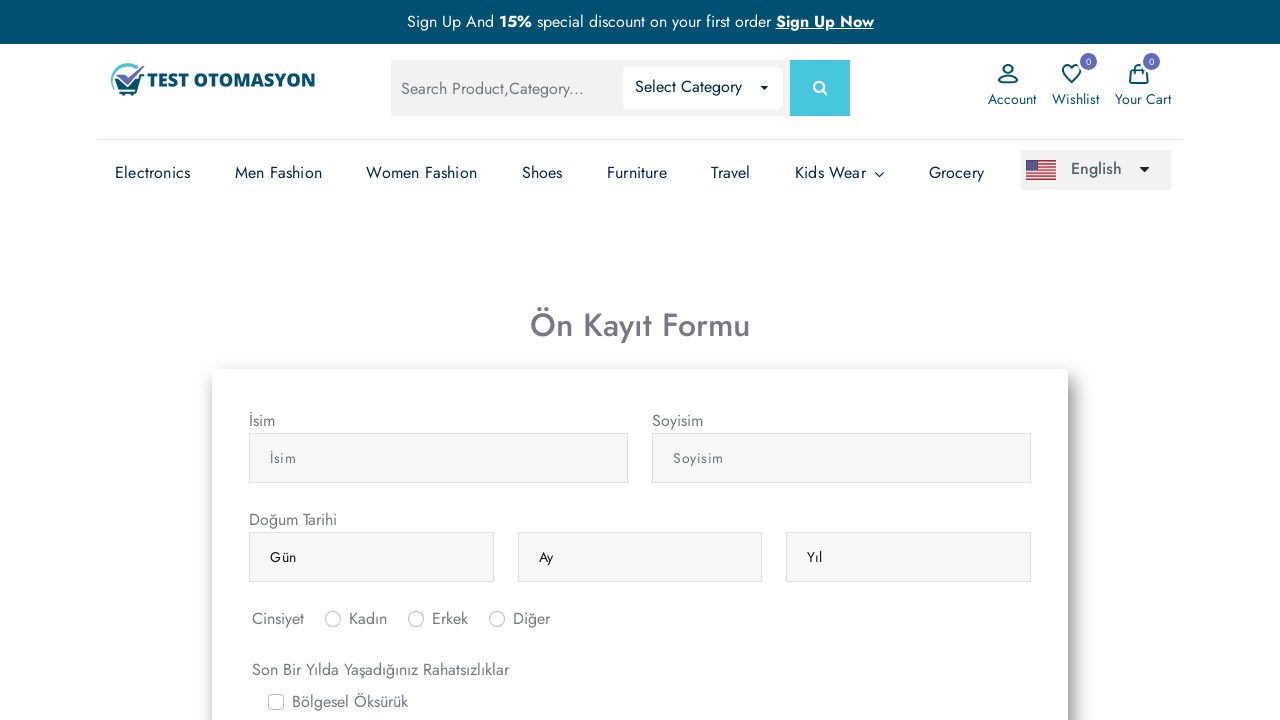

Located female (kadın) radio button
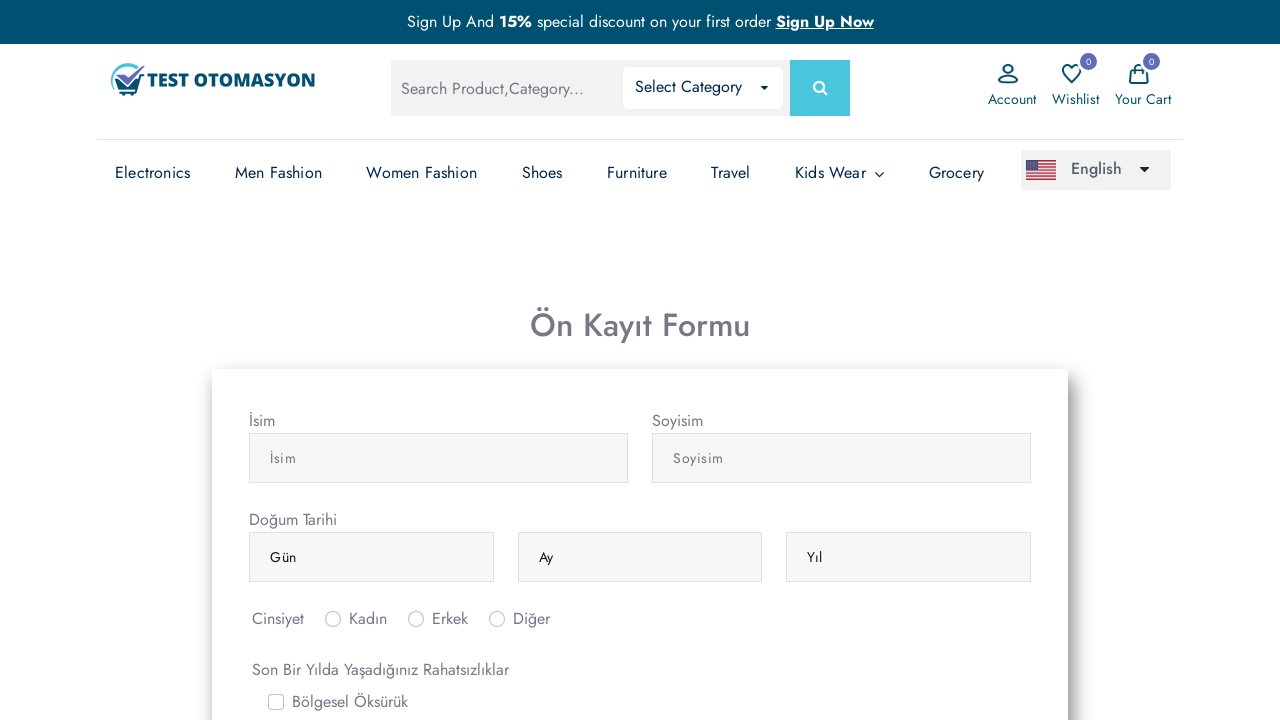

Located male (erkek) radio button
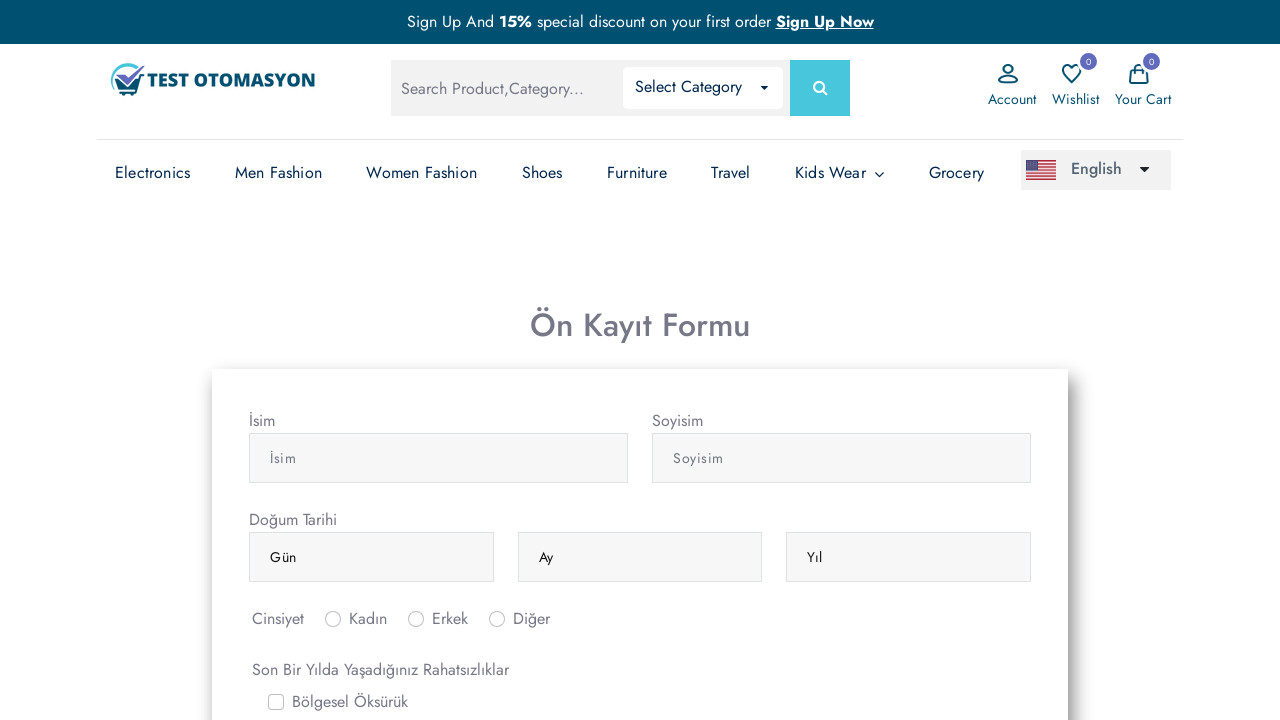

Located other (diğer) radio button
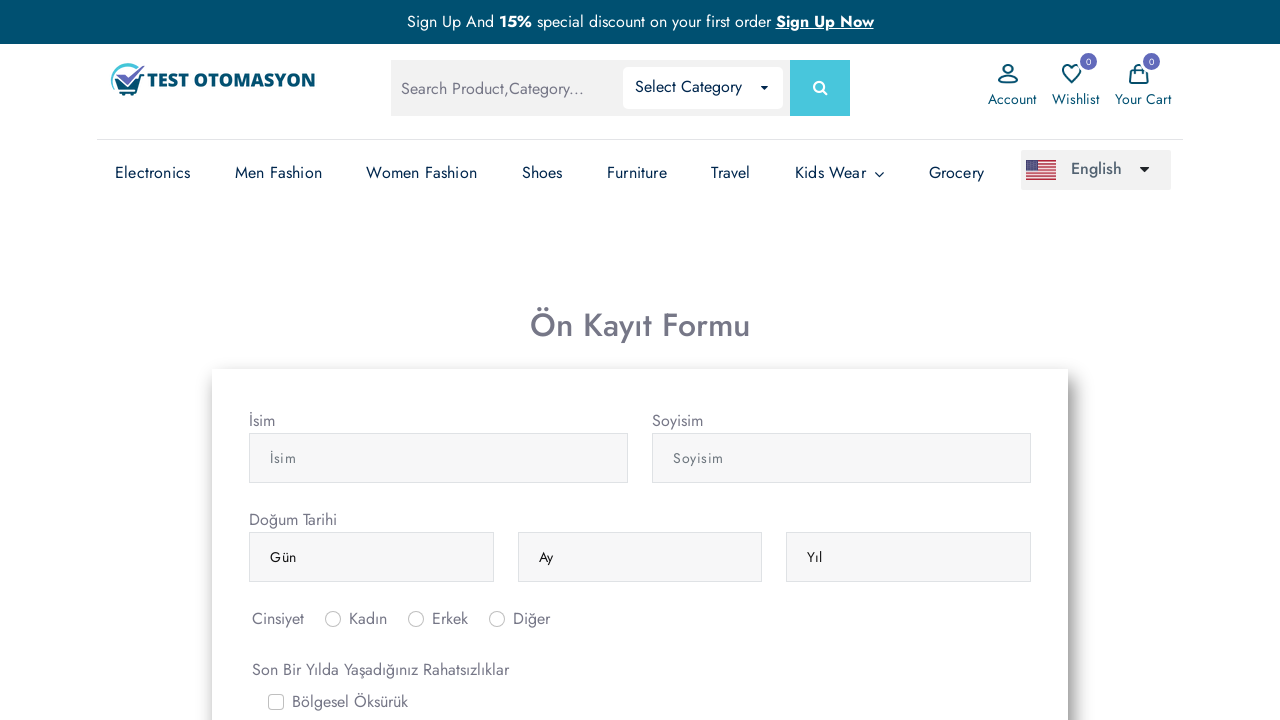

Clicked on label text to select male (erkek) radio button at (450, 619) on xpath=//*[@for='inlineRadio2']
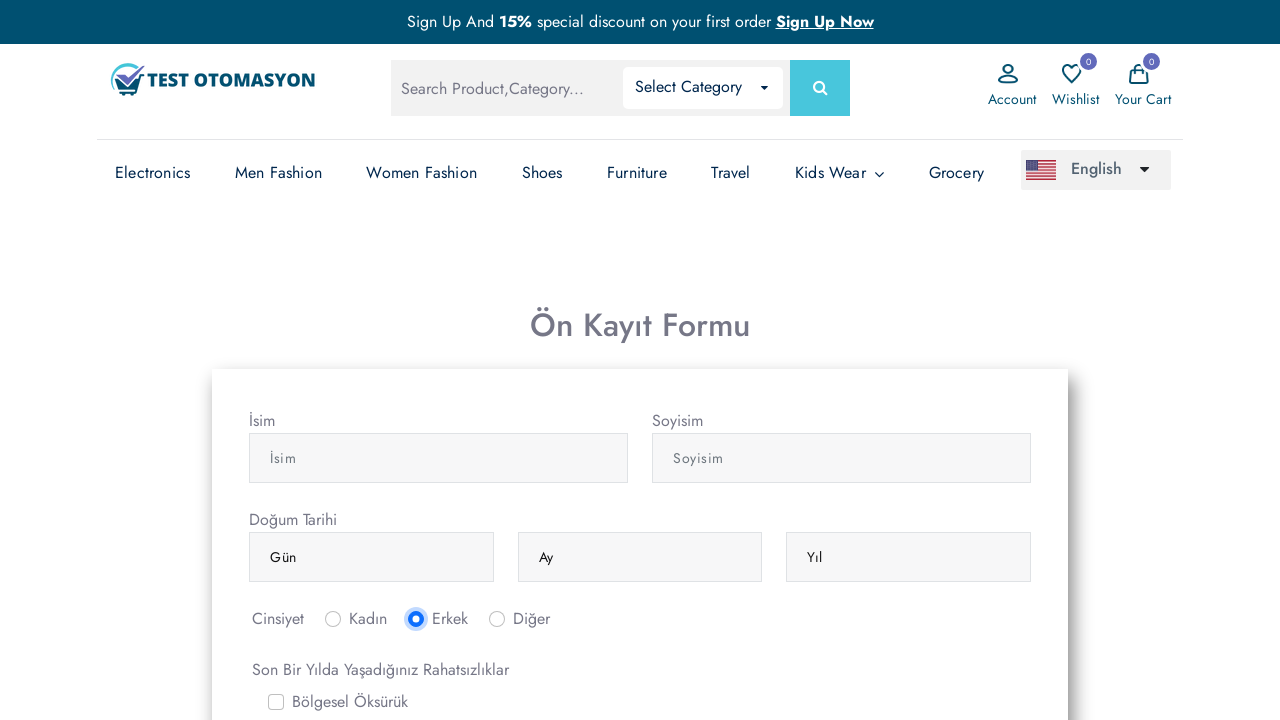

Verified that male (erkek) radio button is checked
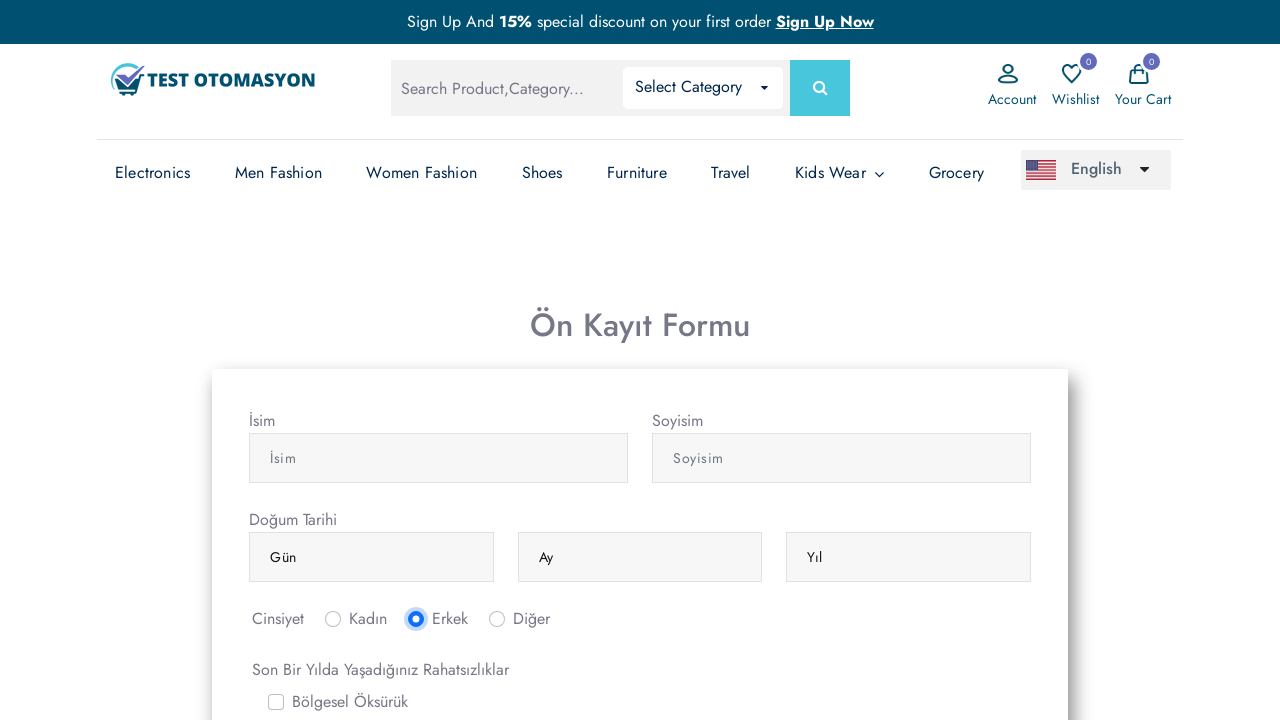

Verified that female (kadın) radio button is not checked
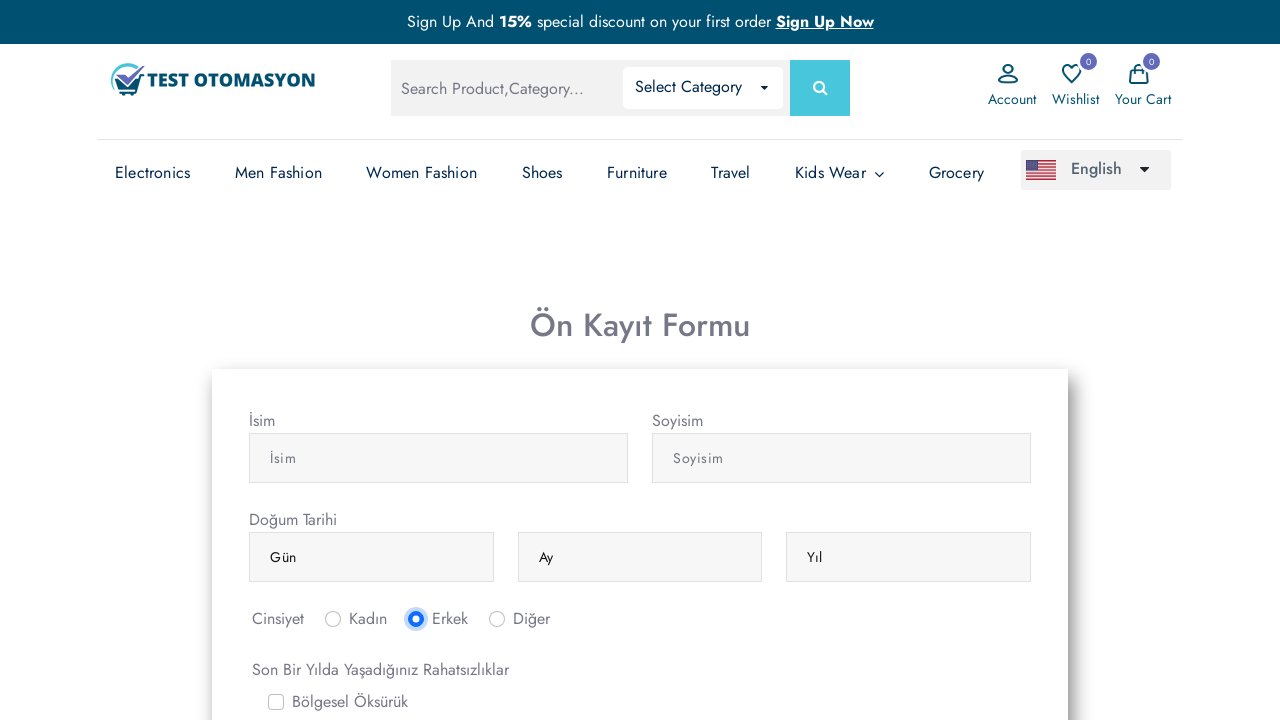

Verified that other (diğer) radio button is not checked
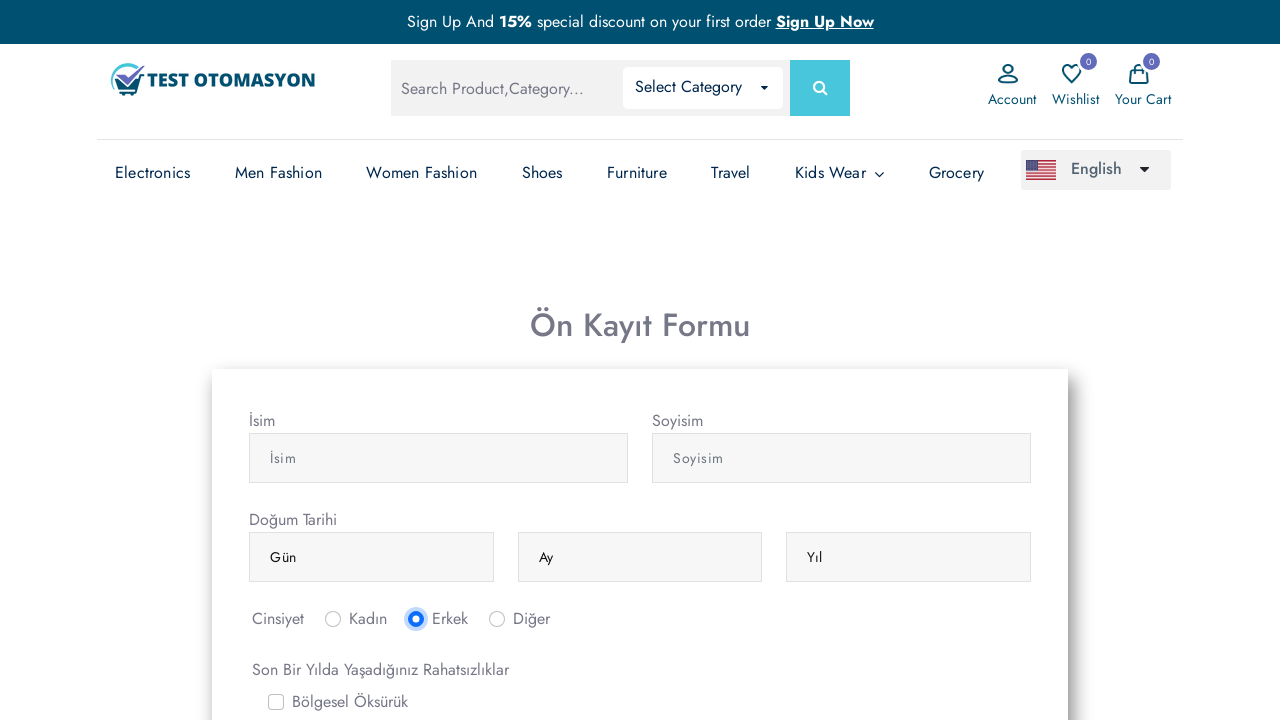

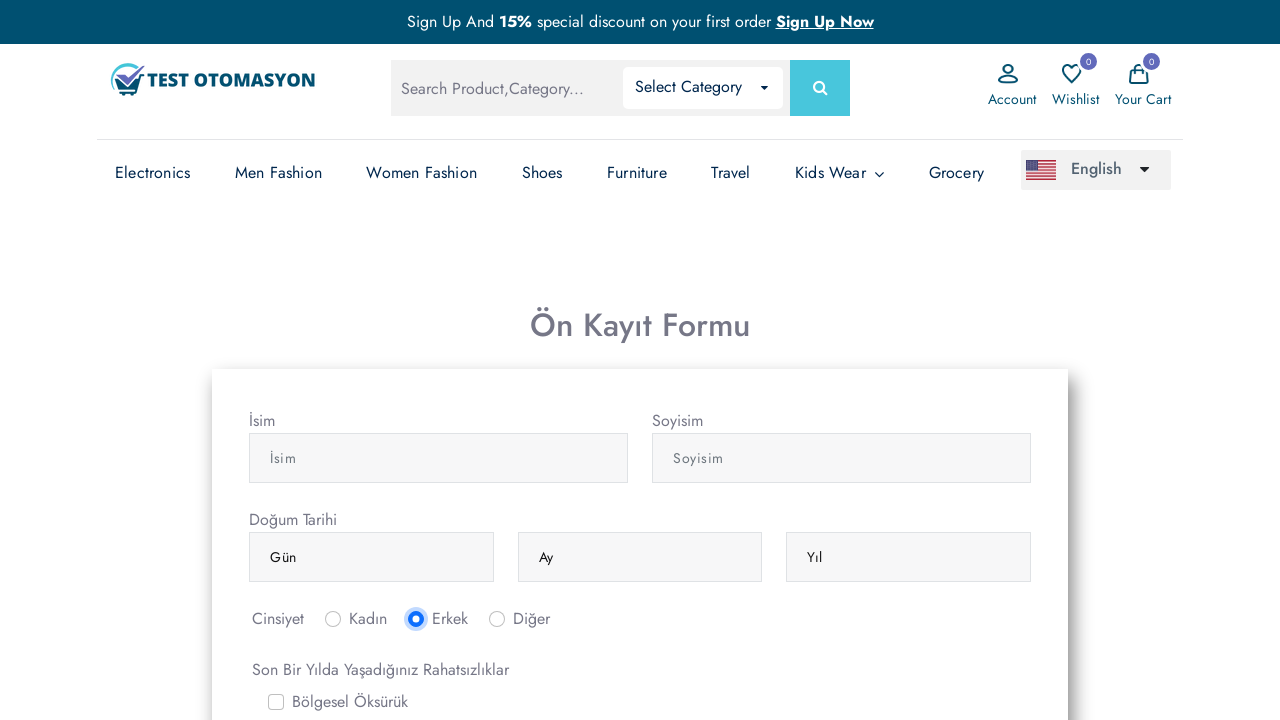